Tests alert handling functionality by entering a name and triggering an alert popup, then accepting it

Starting URL: https://rahulshettyacademy.com/AutomationPractice/#top

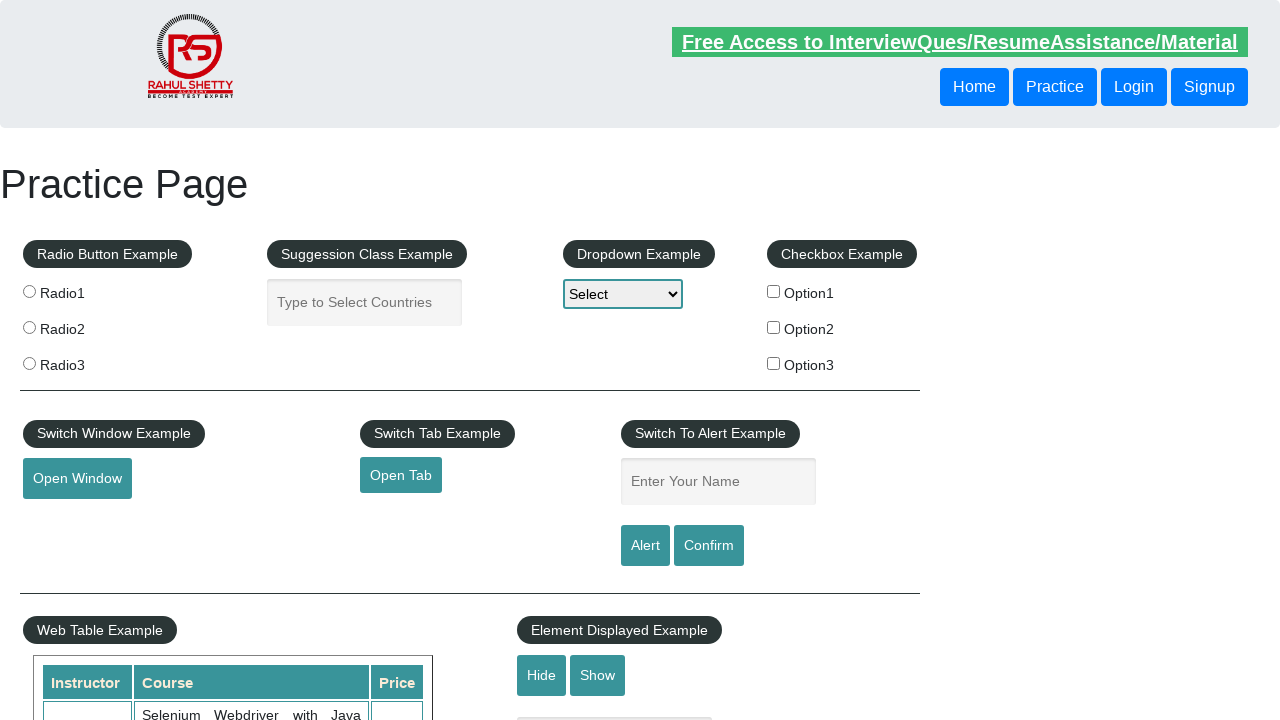

Entered name 'Tom' in the name input field on input#name
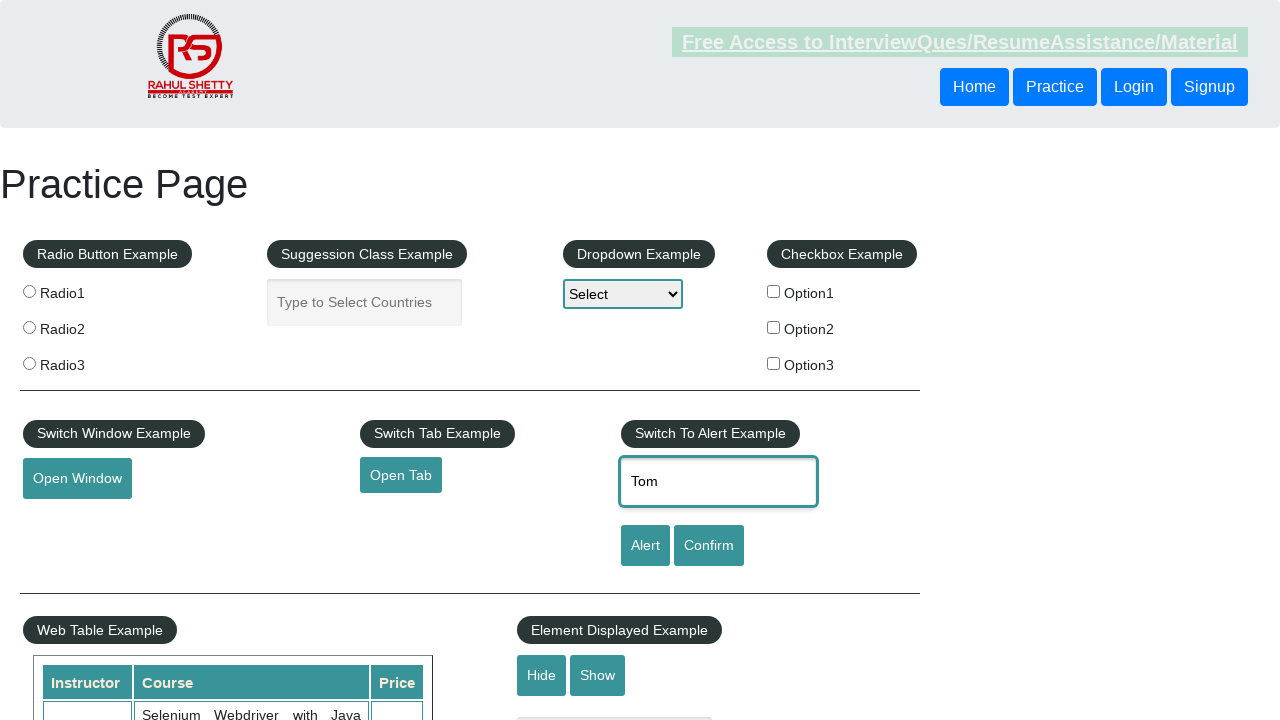

Clicked the alert button to trigger alert popup at (645, 546) on input#alertbtn
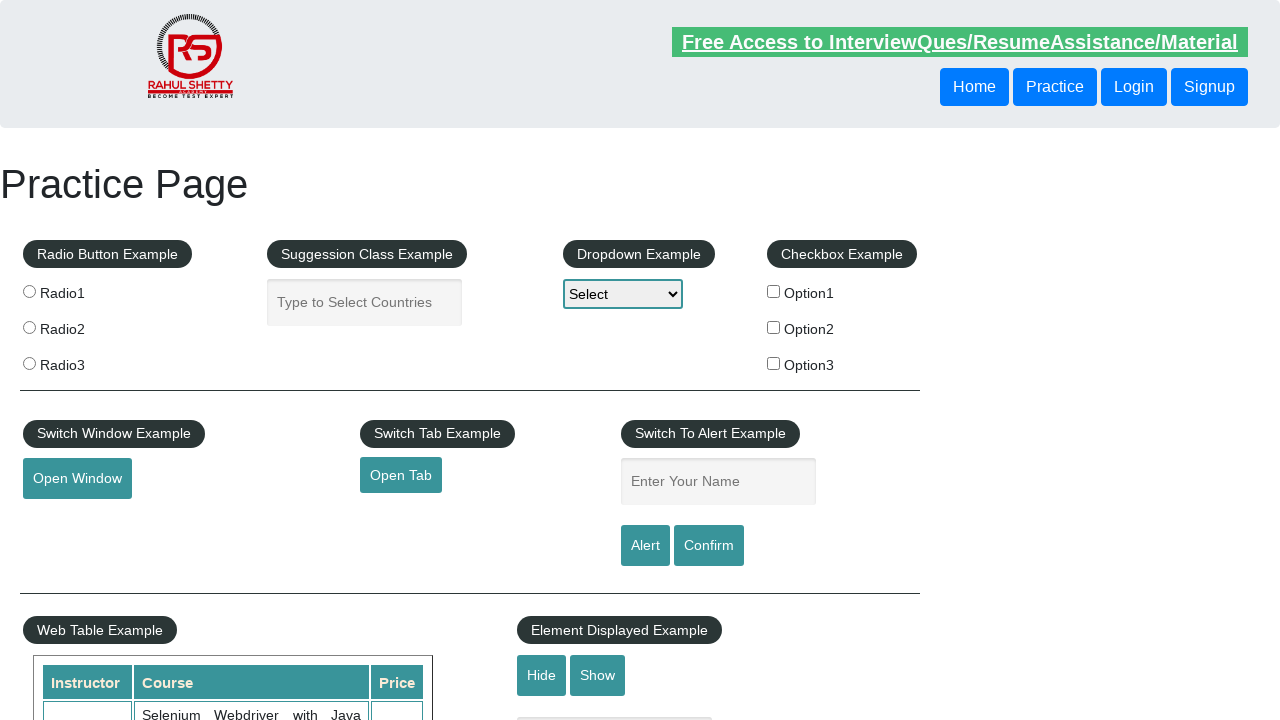

Set up dialog handler to accept alert
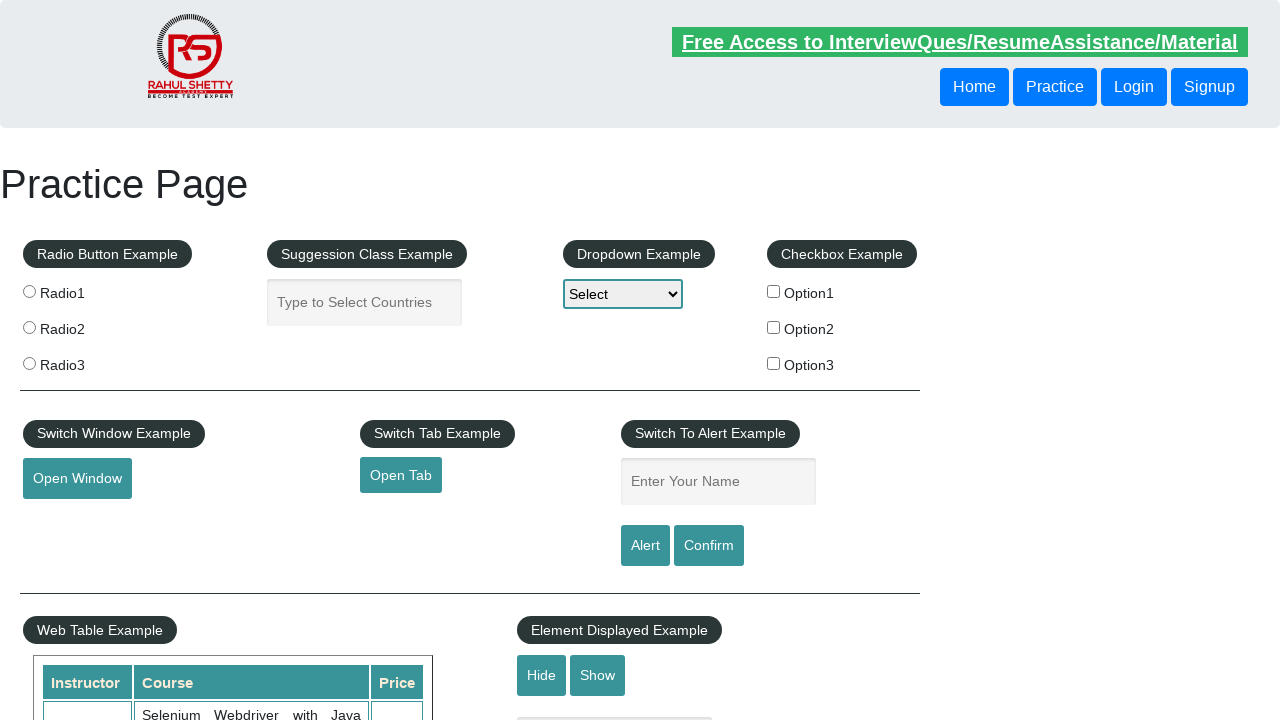

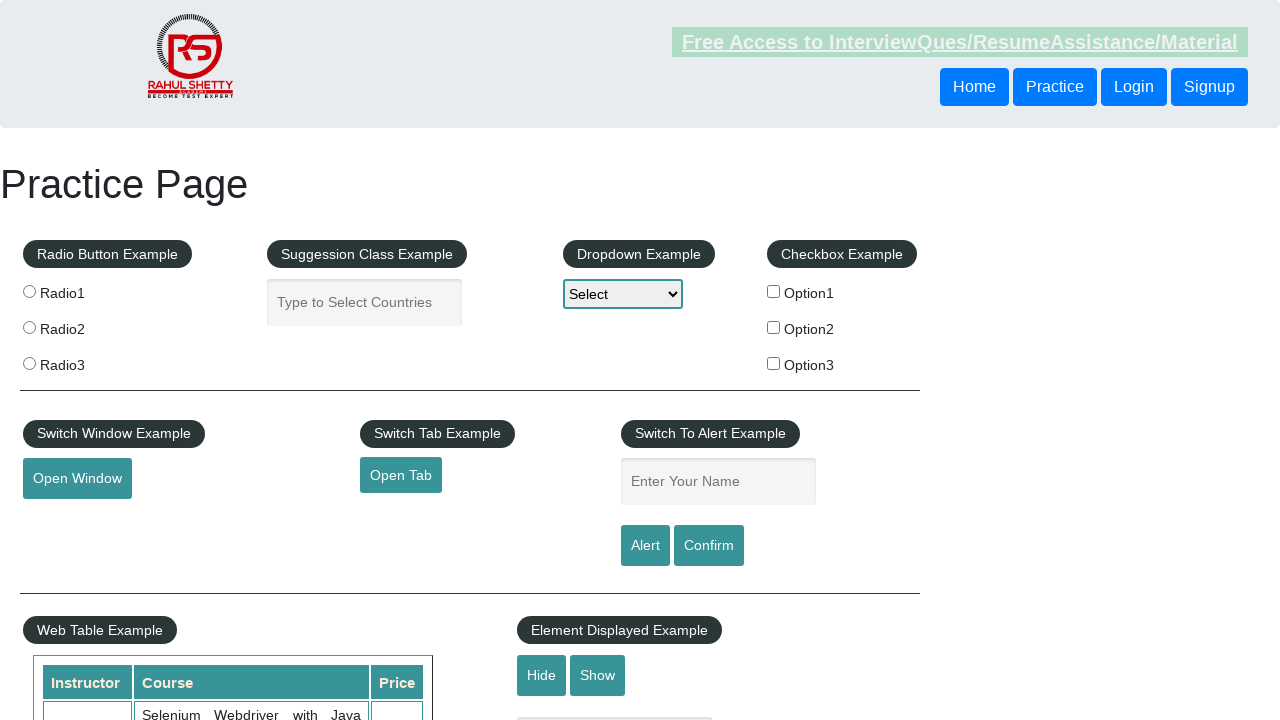